Tests window handling functionality by clicking a link that opens a new window, switching to the new window to verify its content, and then switching back to the original window to verify its content.

Starting URL: https://the-internet.herokuapp.com/windows

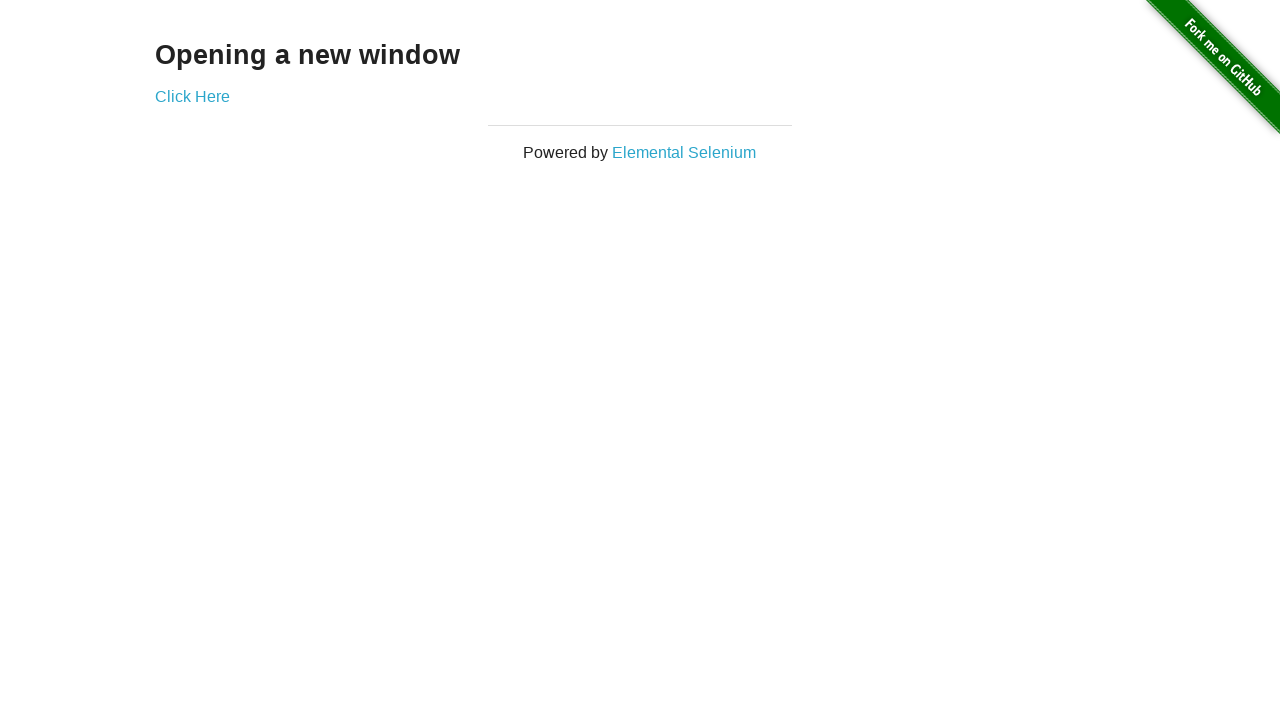

Verified page heading is 'Opening a new window'
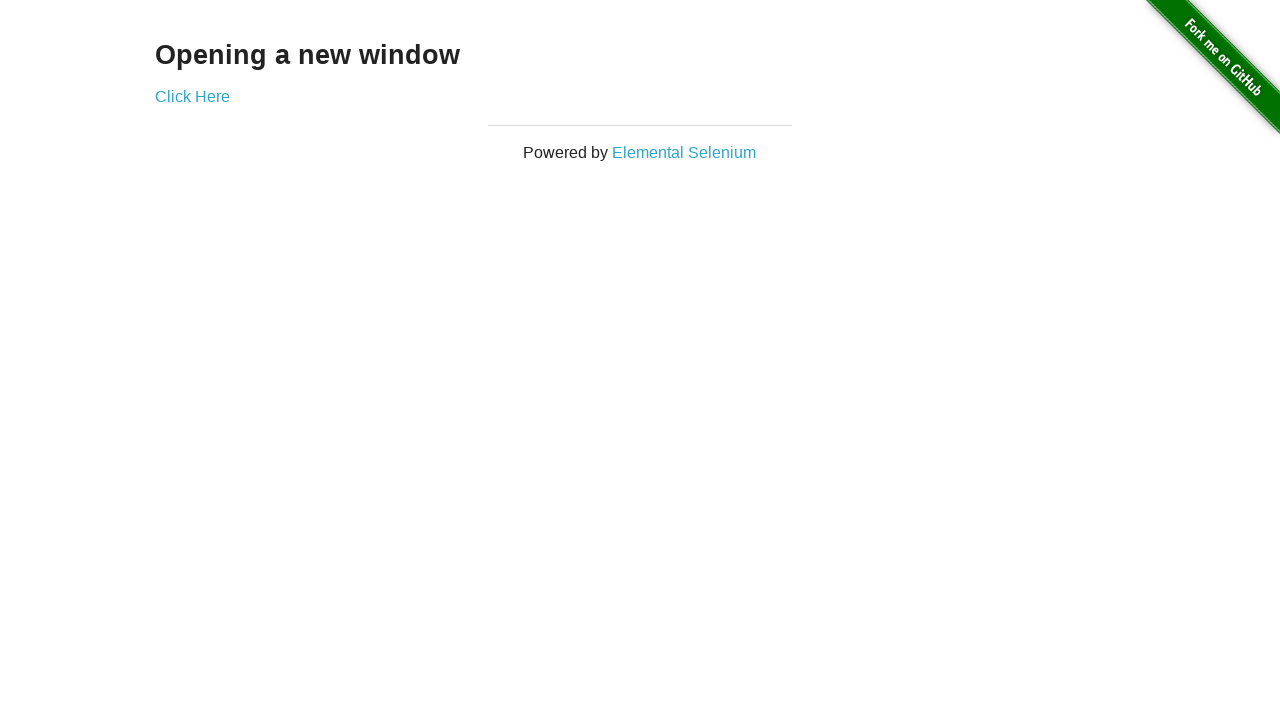

Verified page title is 'The Internet'
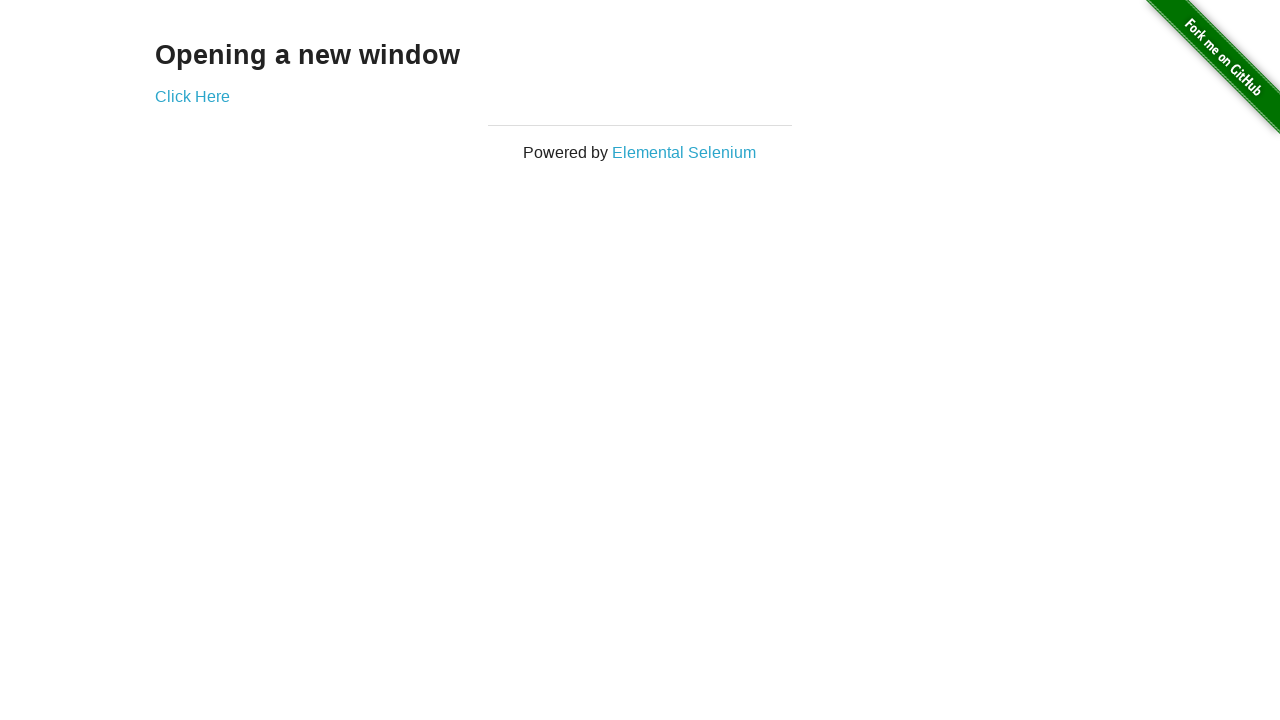

Clicked 'Click Here' link to open new window at (192, 96) on text=Click Here
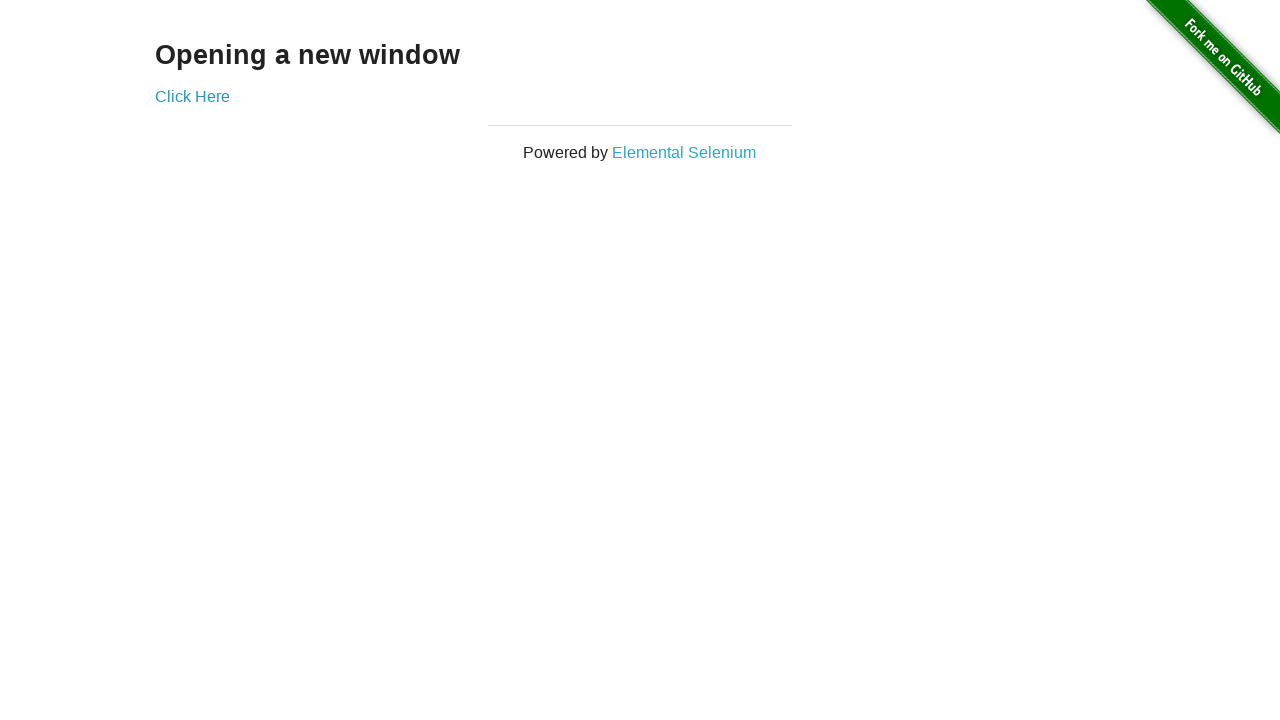

New window loaded successfully
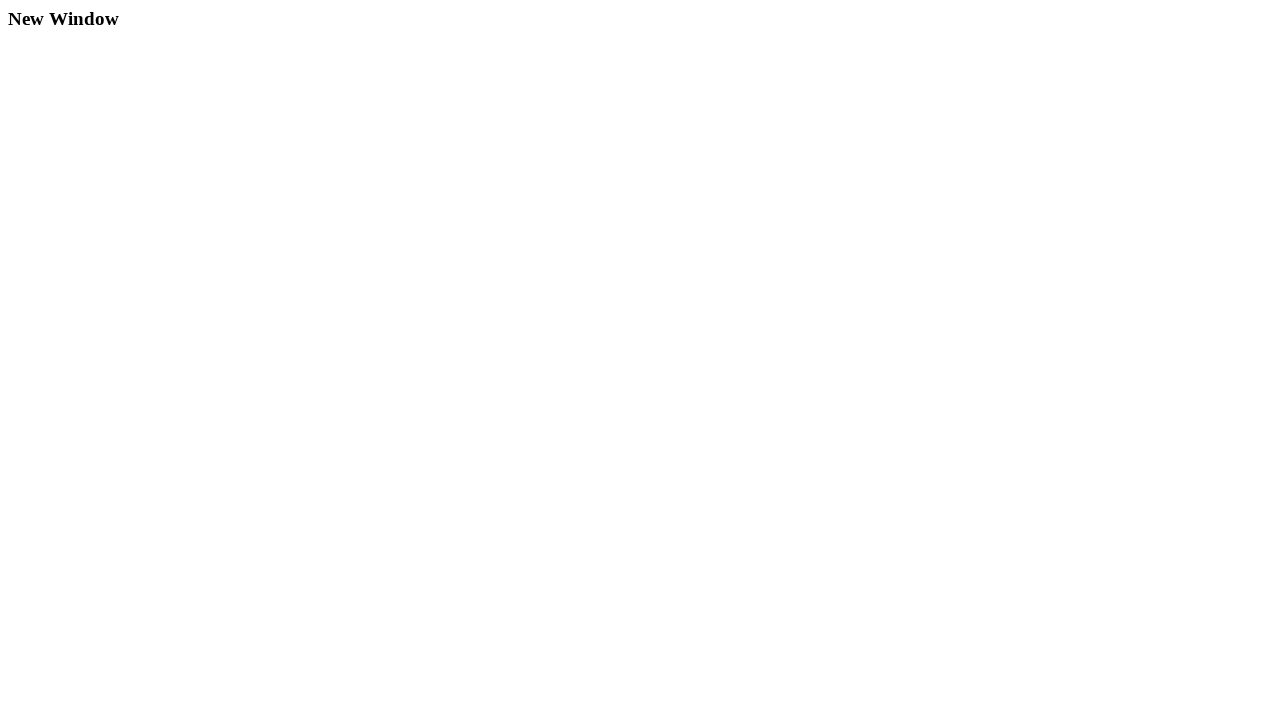

Verified new window title is 'New Window'
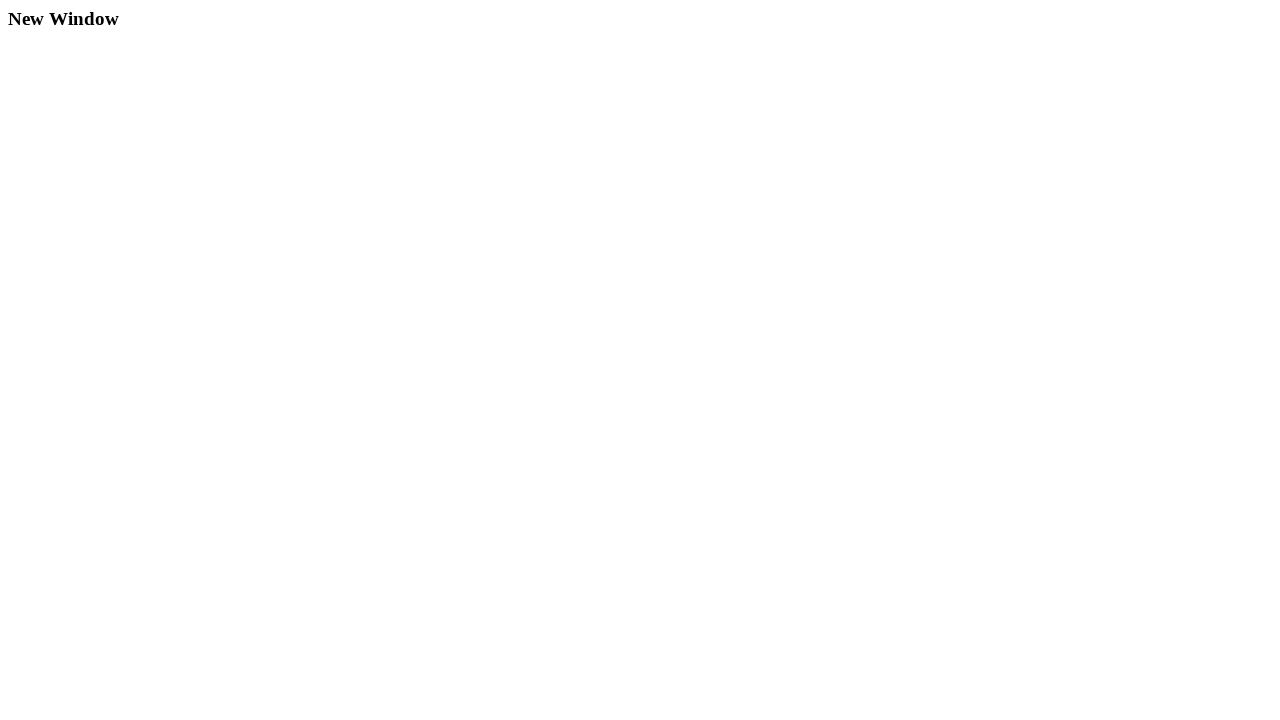

Verified new window heading is 'New Window'
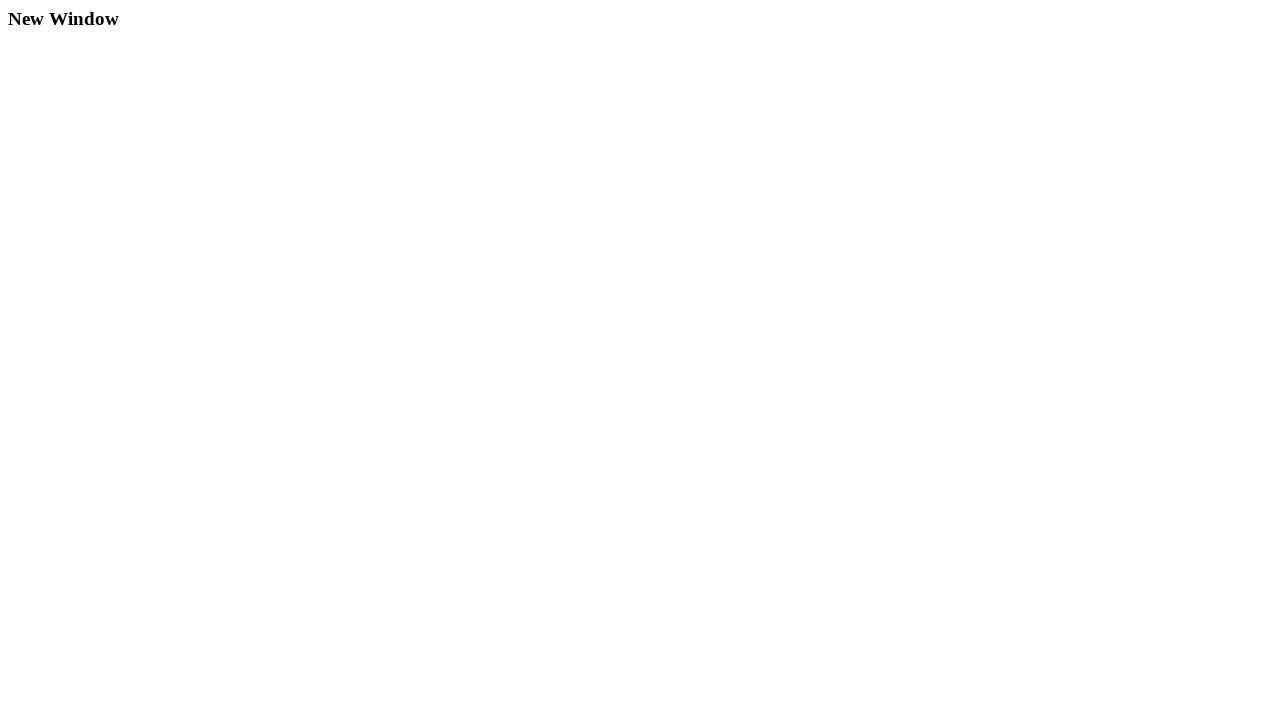

Switched back to original window
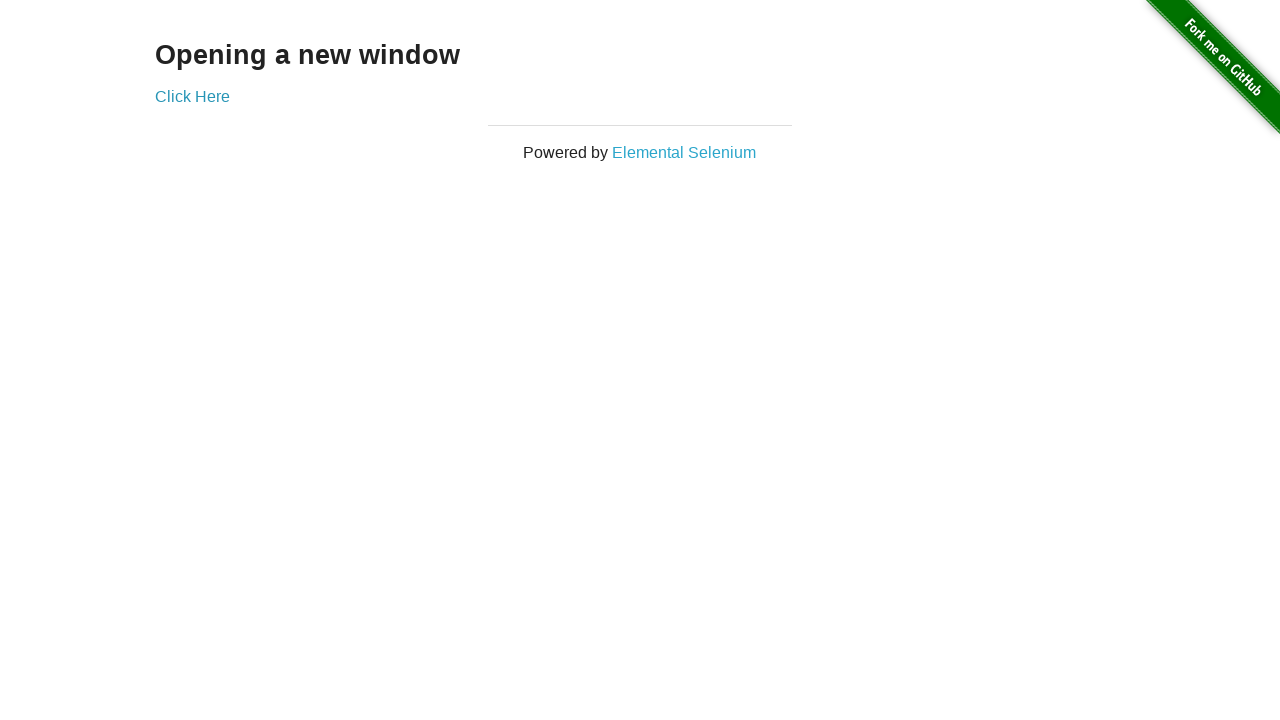

Verified original window title is still 'The Internet'
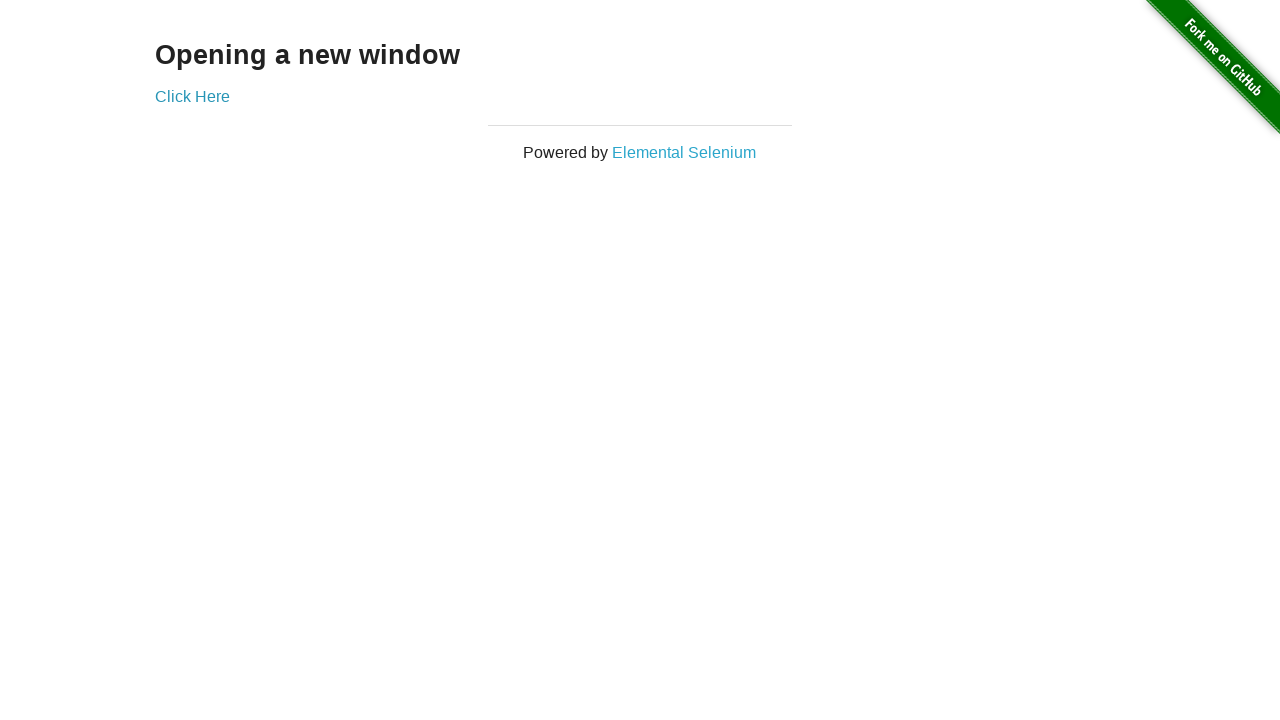

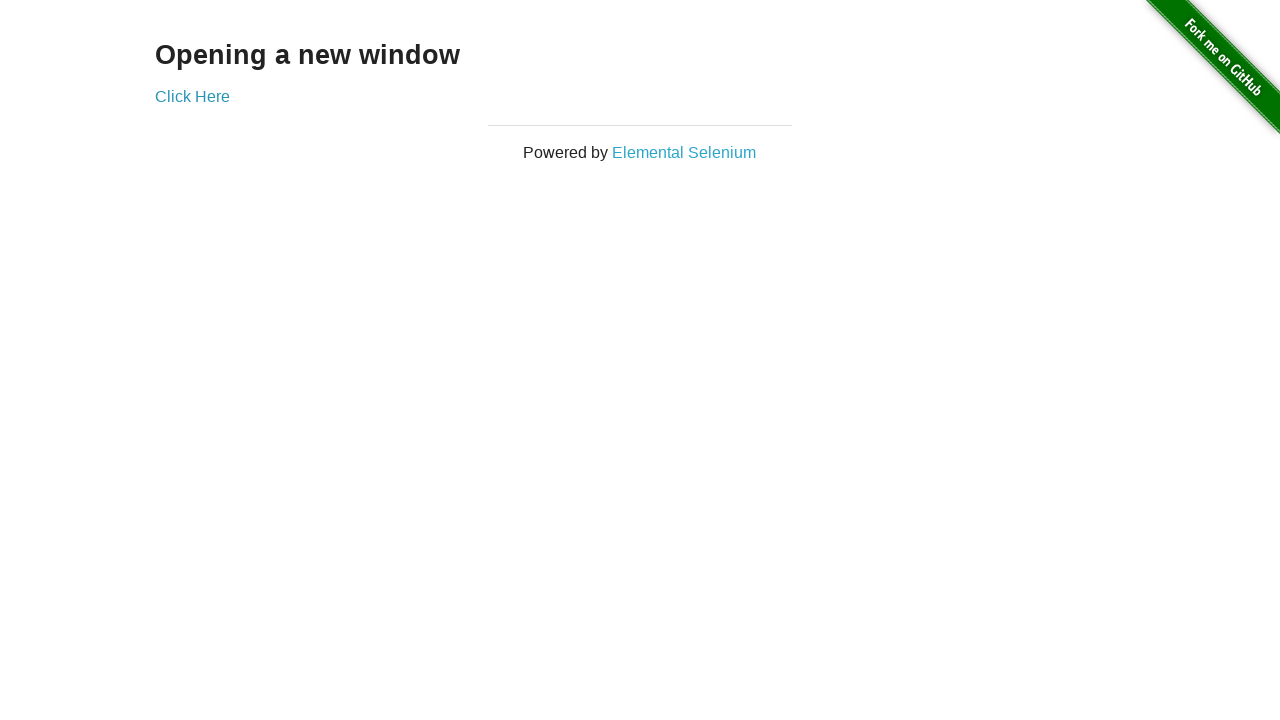